Tests tooltip functionality by hovering over a text field to display tooltip, then tests keyboard actions by typing, selecting all, and deleting text in the field

Starting URL: https://demoqa.com/tool-tips

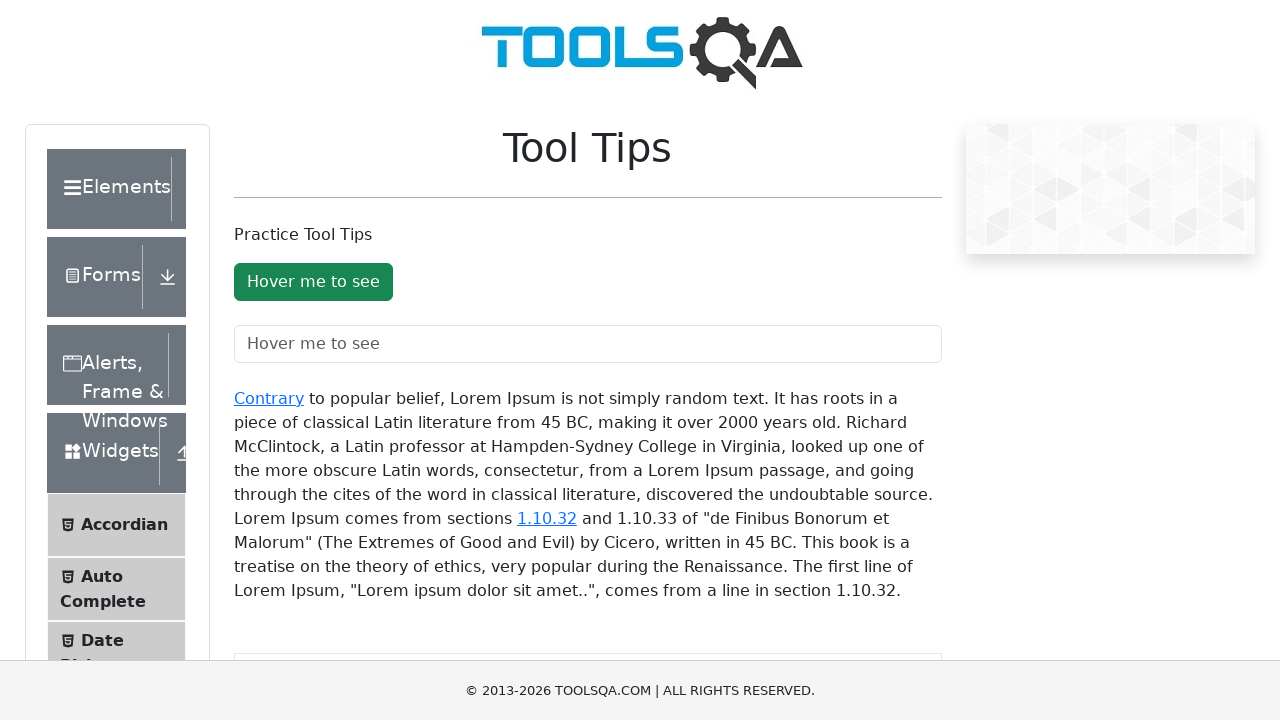

Hovered over text field to trigger tooltip at (588, 344) on #toolTipTextField
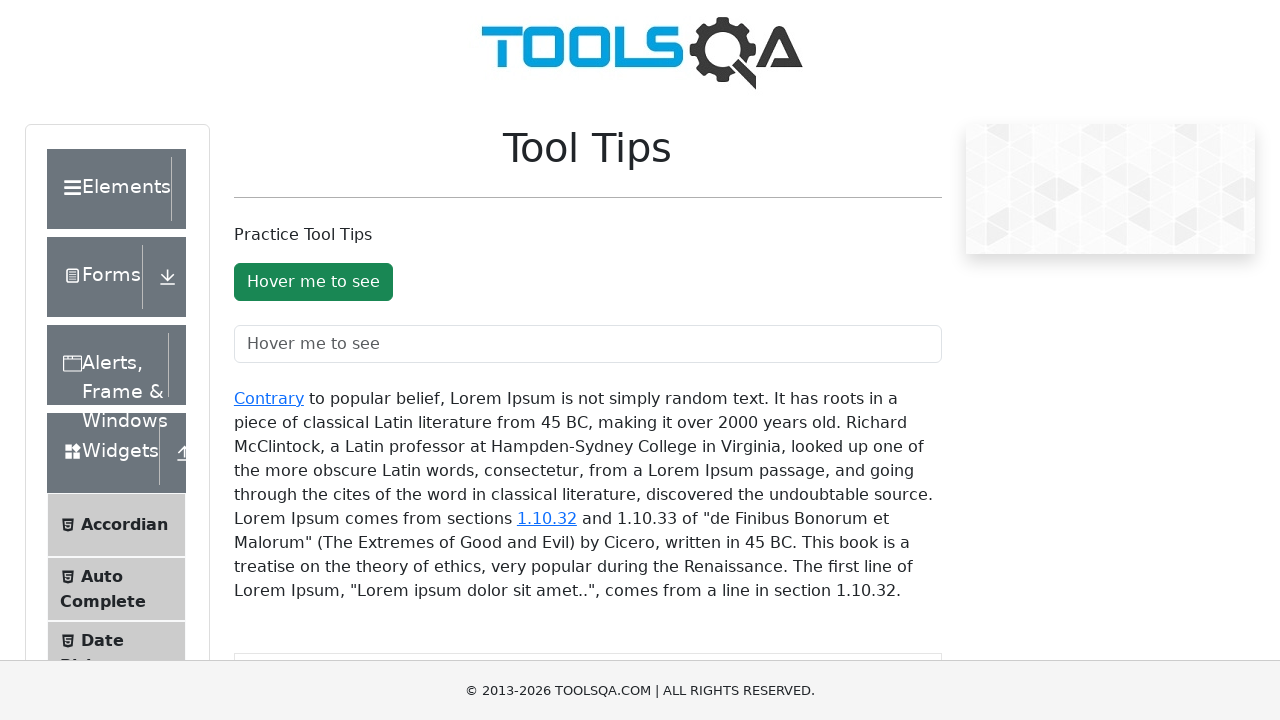

Tooltip appeared and became visible
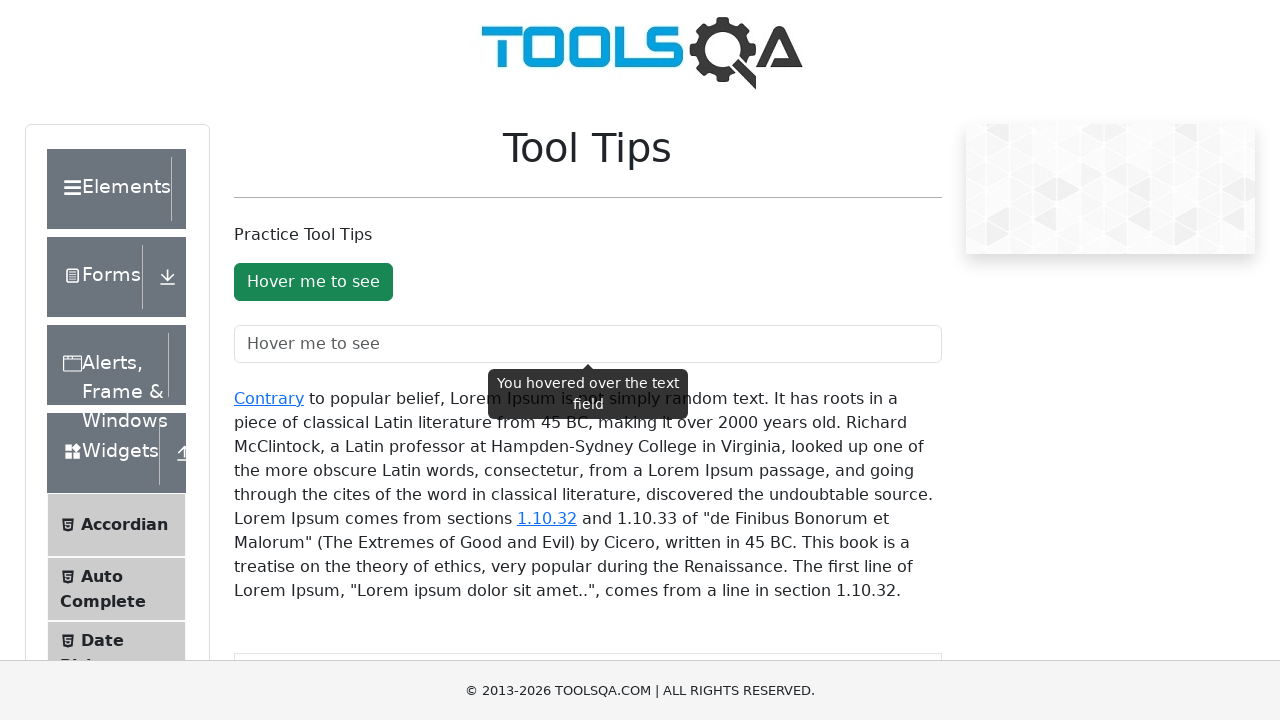

Retrieved tooltip text content
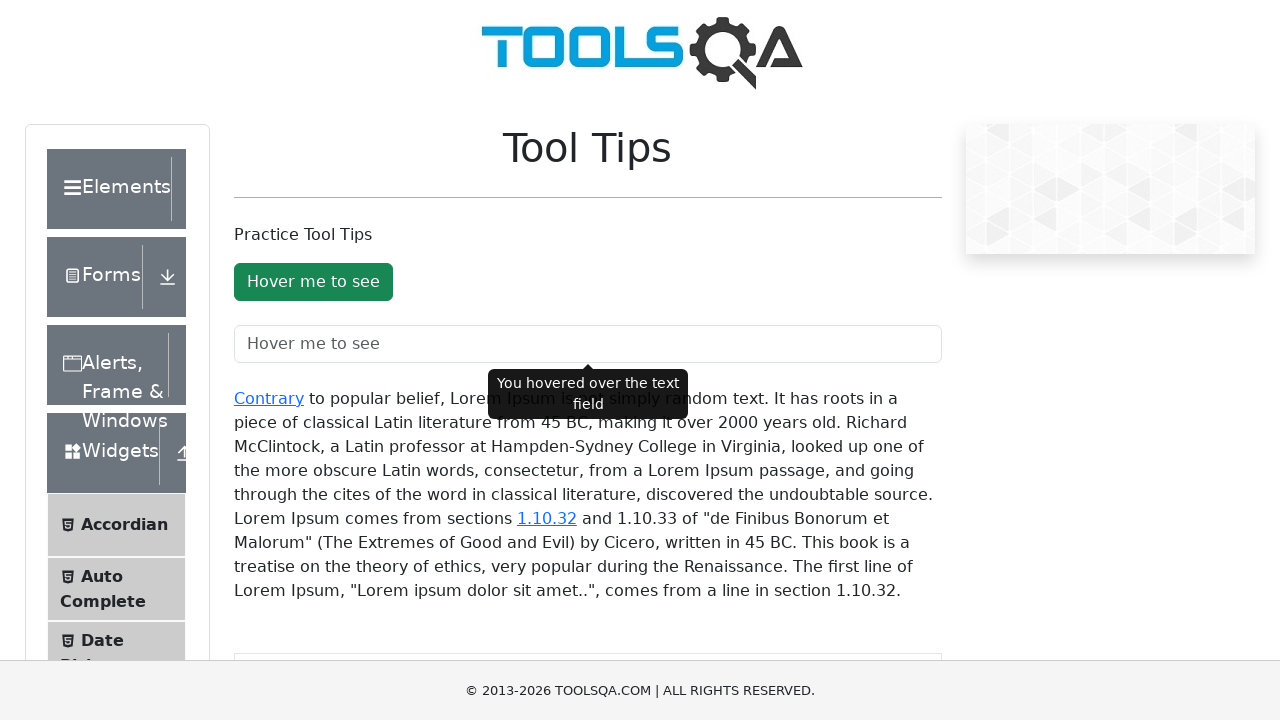

Filled text field with '20' on #toolTipTextField
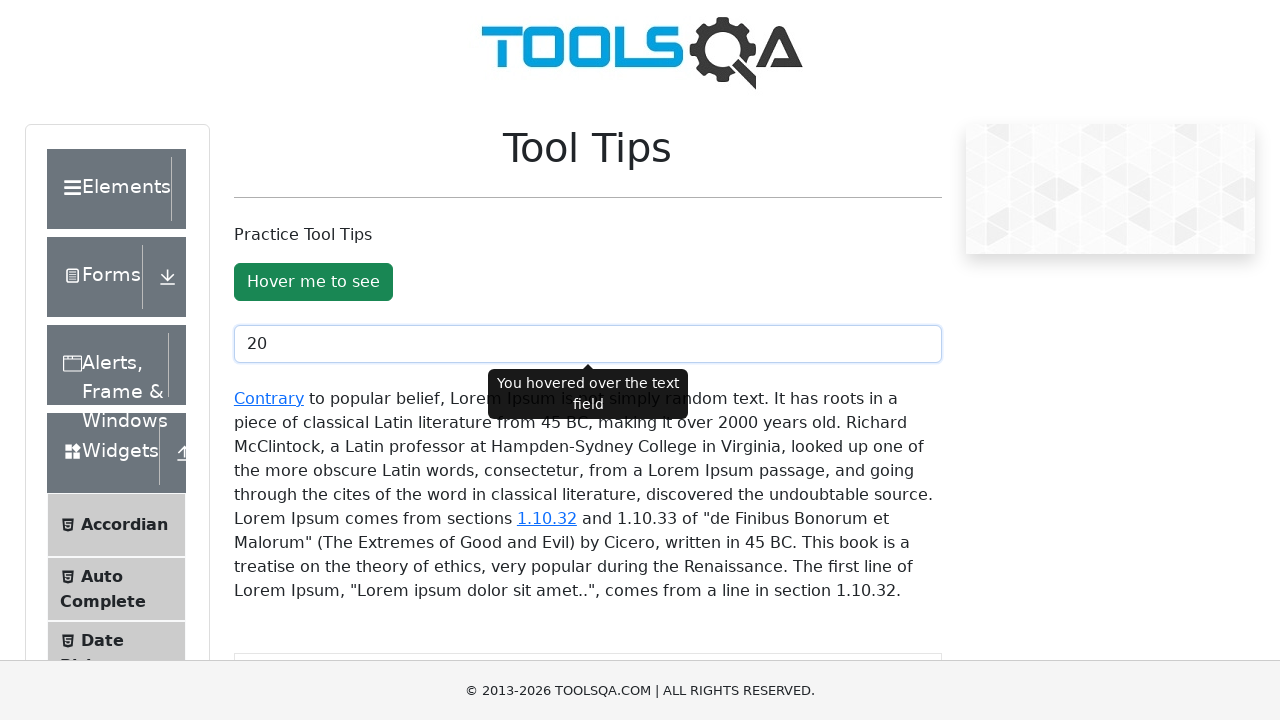

Selected all text in field using Ctrl+A on #toolTipTextField
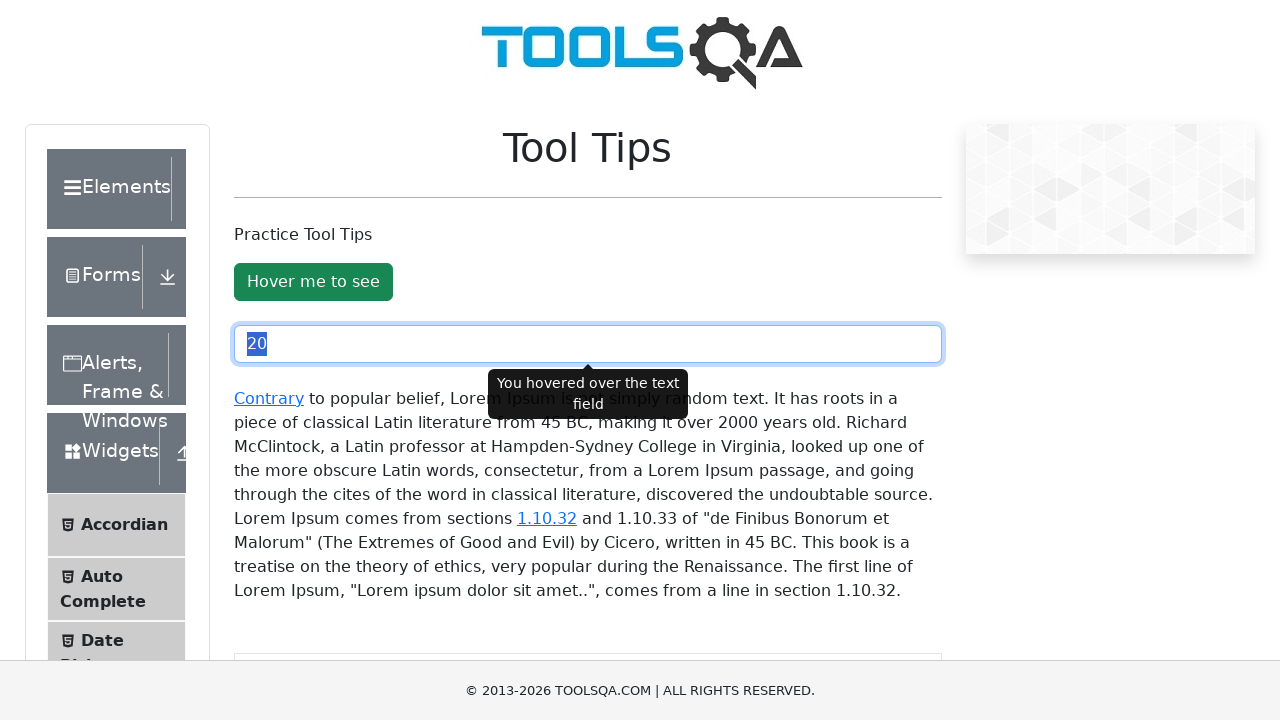

Deleted all text from field using Backspace on #toolTipTextField
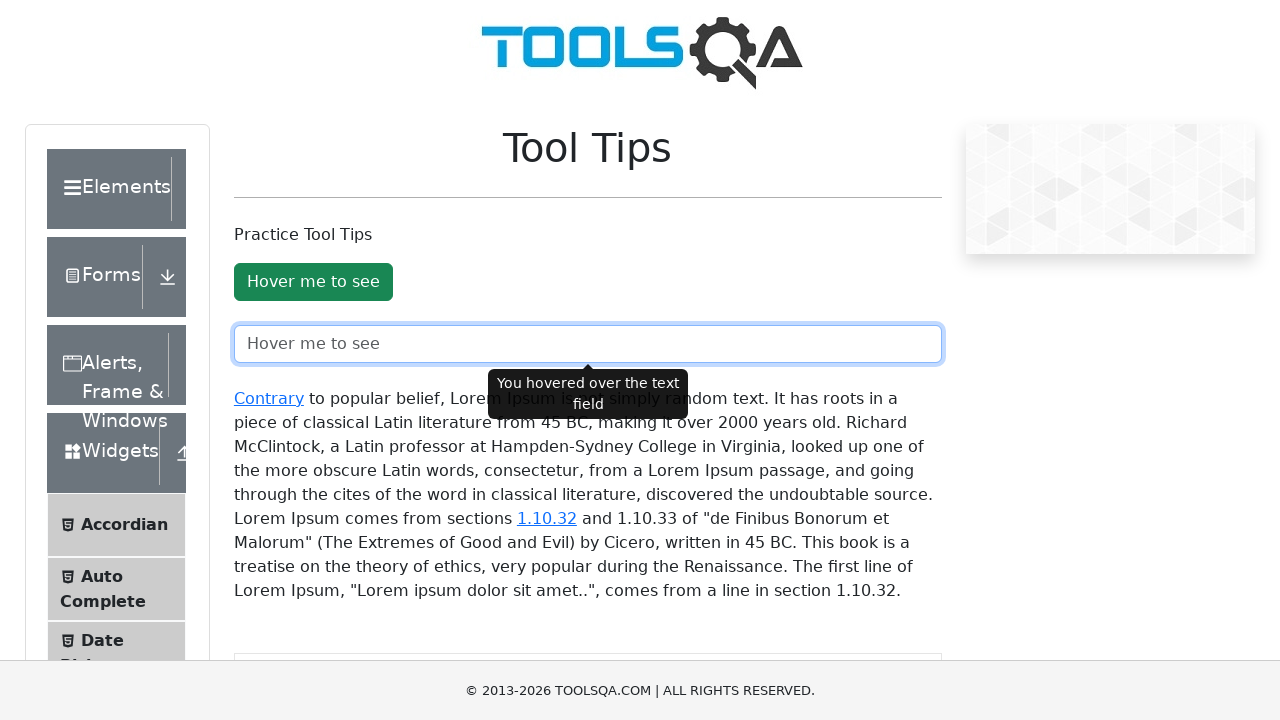

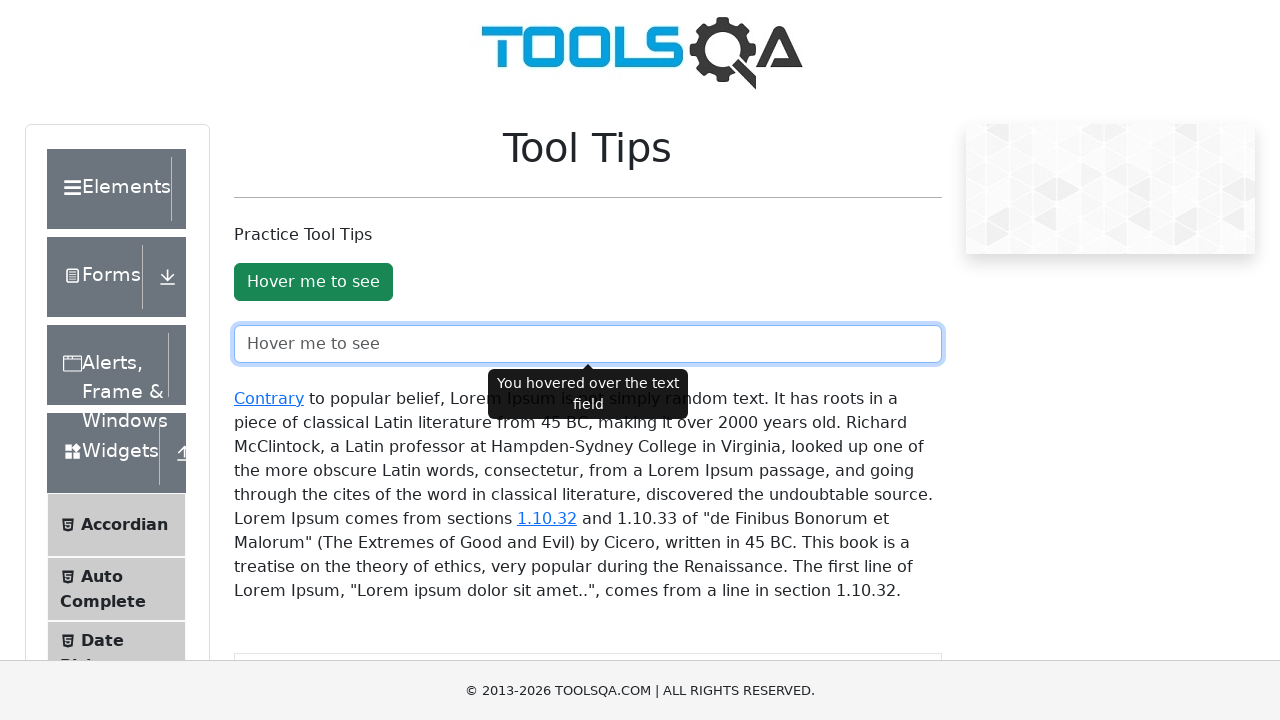